Tests a practice form by filling out personal information fields including name, email, gender, mobile number, date of birth, subjects, hobbies, and submitting the form.

Starting URL: https://demoqa.com/automation-practice-form

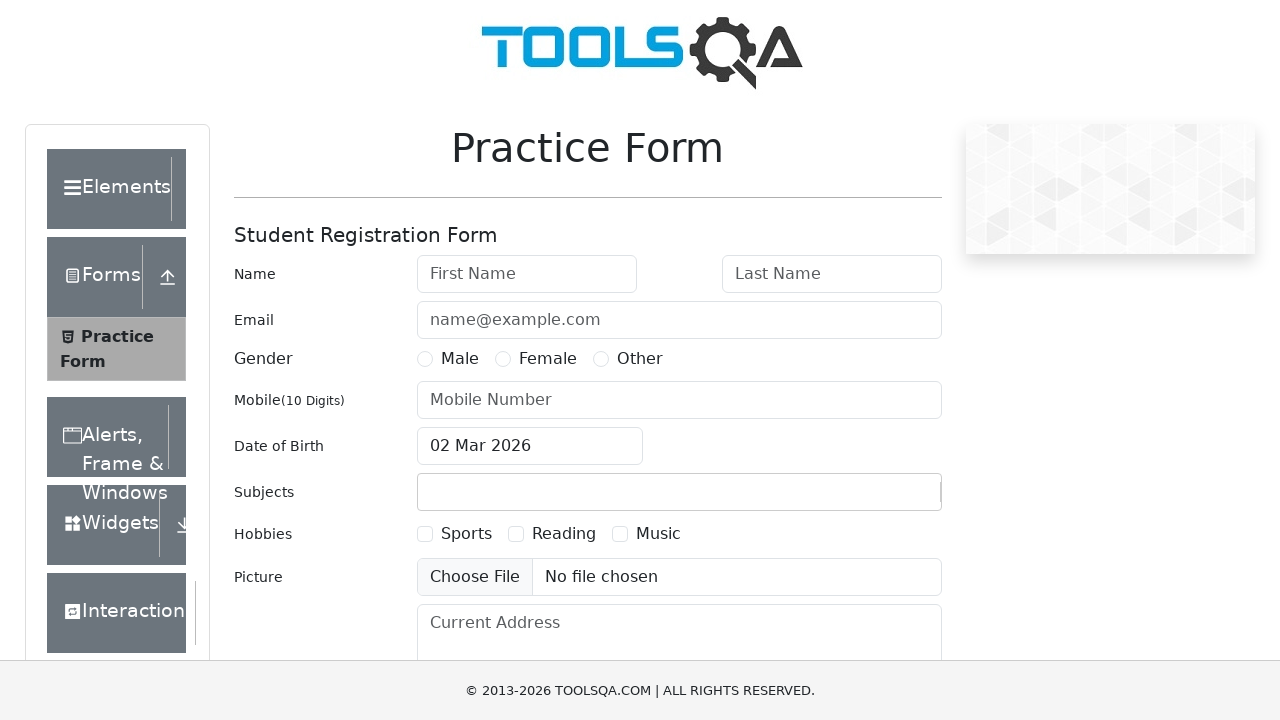

Filled first name field with 'John' on input#firstName
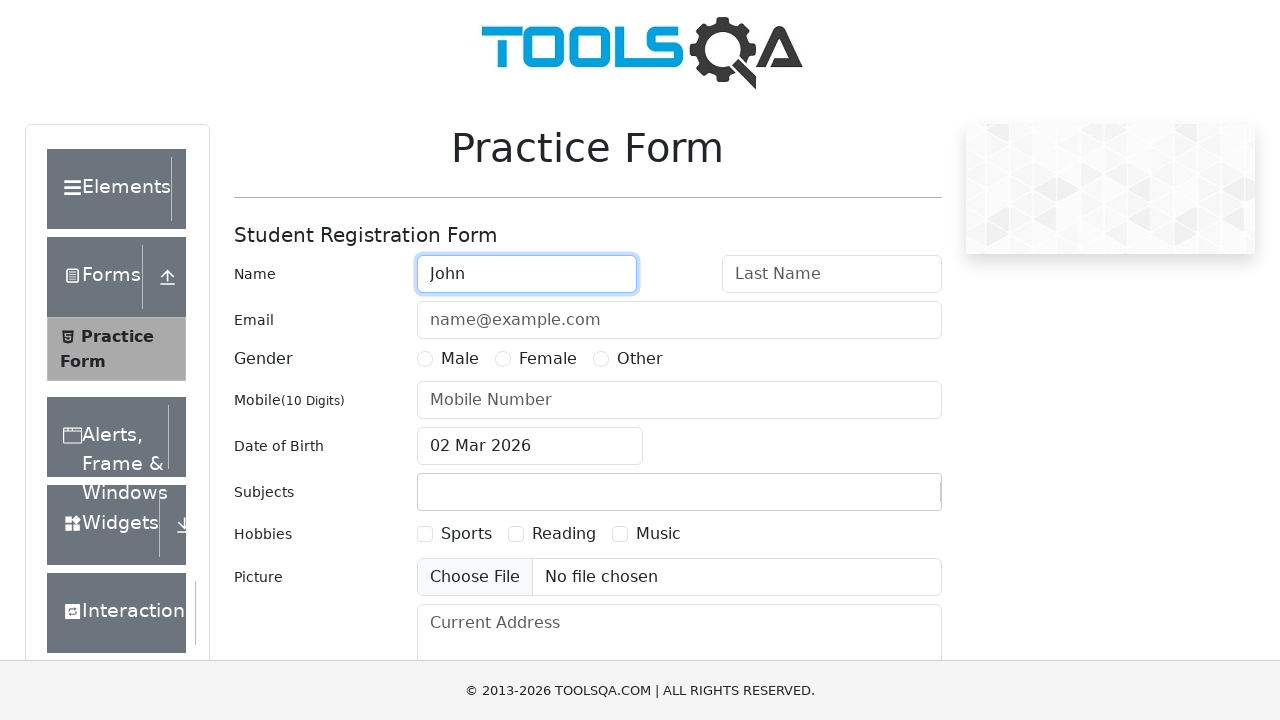

Filled last name field with 'Smith' on input#lastName
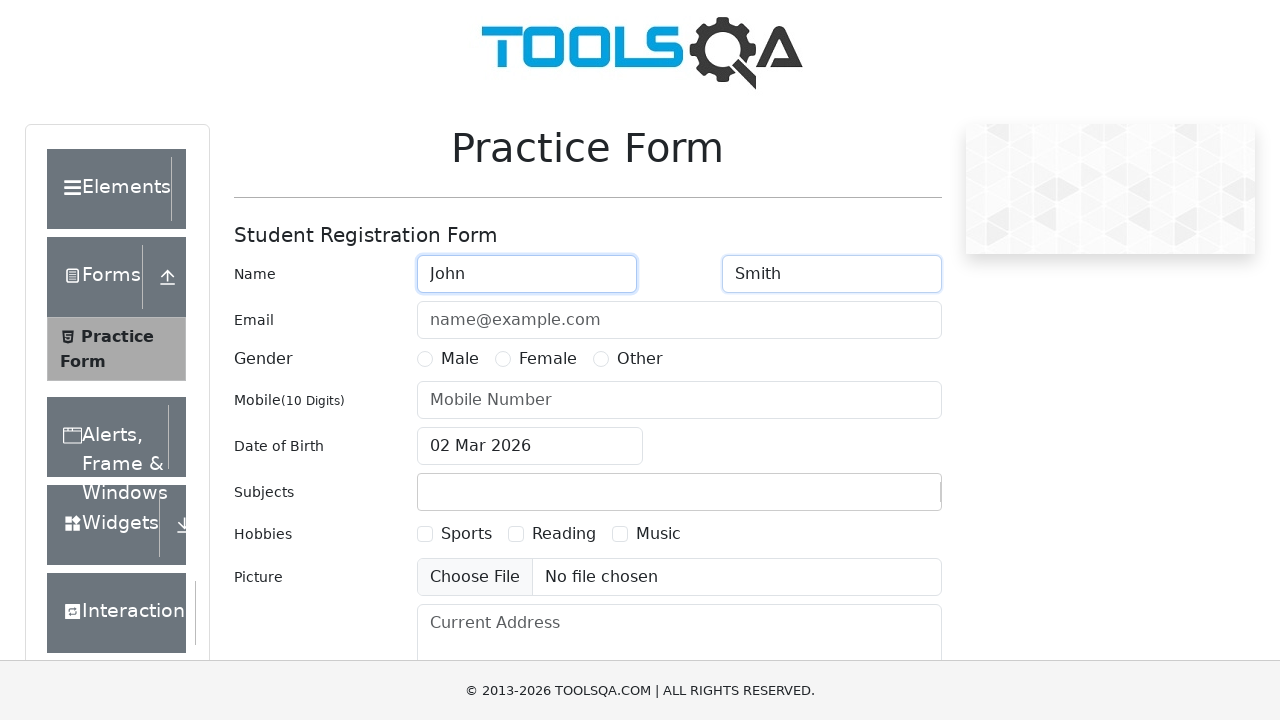

Filled email field with 'johnsmith@example.com' on input#userEmail
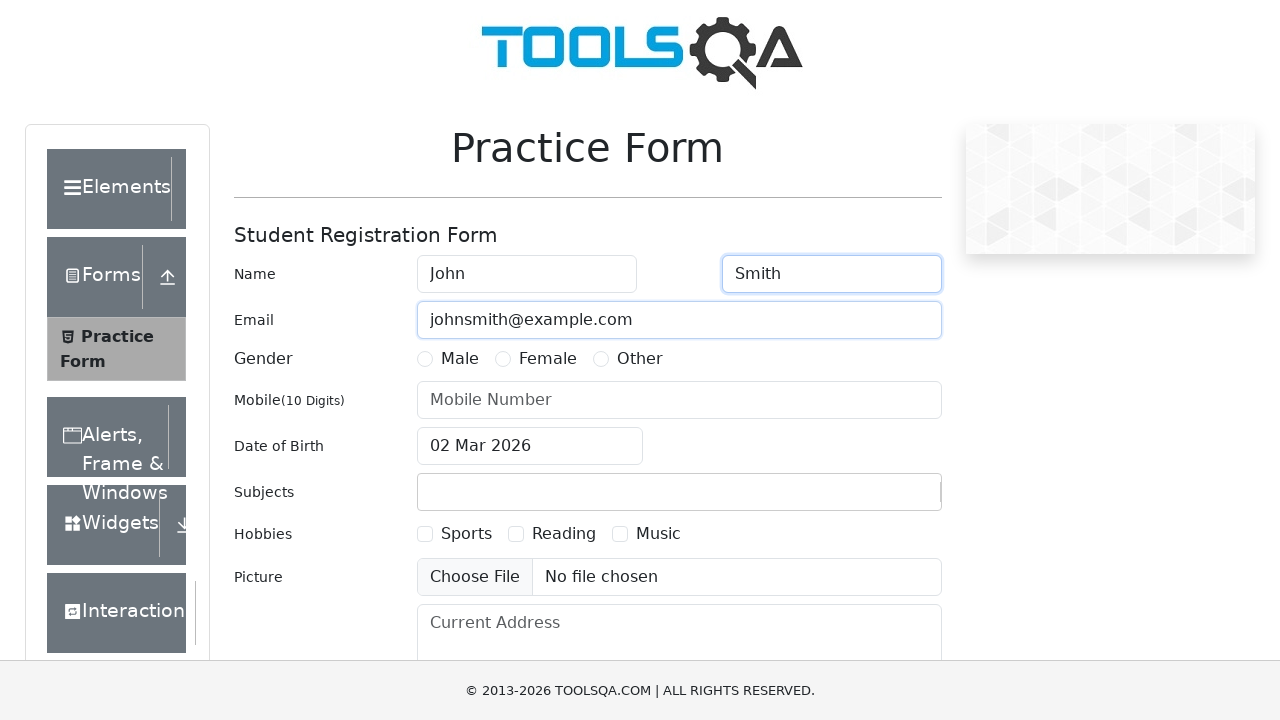

Selected 'Female' gender option at (548, 359) on label:text('Female')
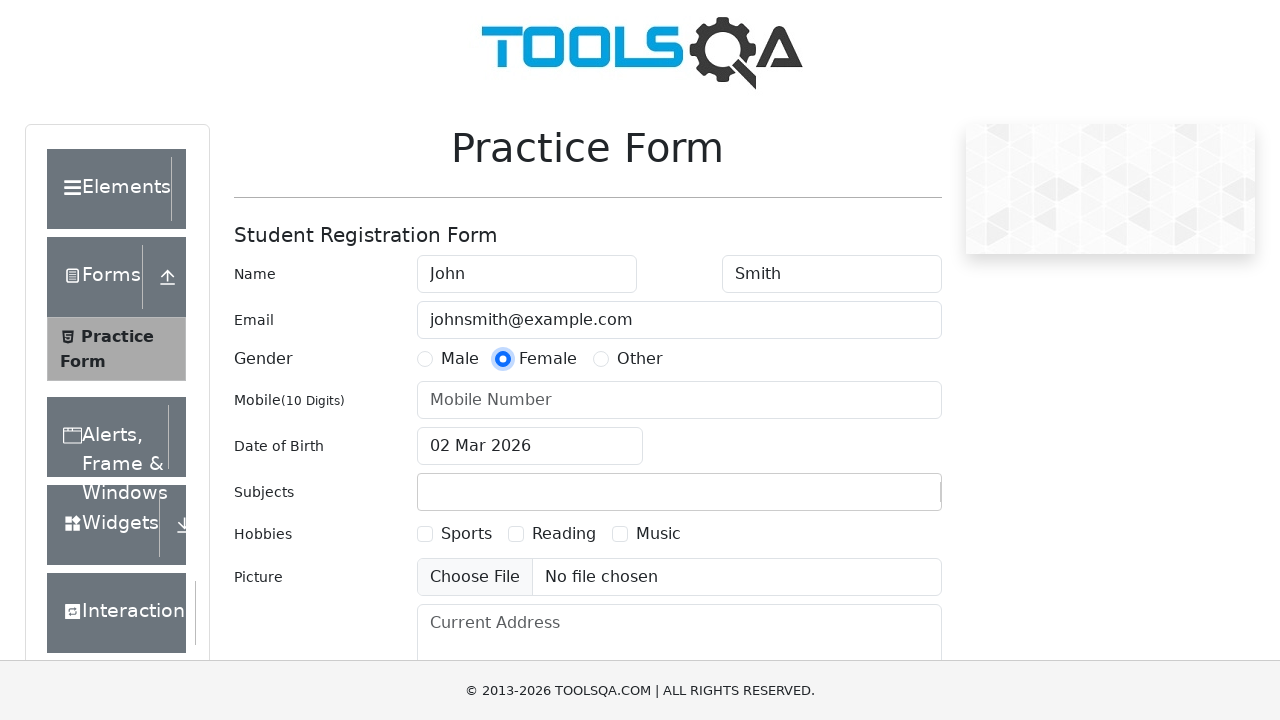

Filled mobile number field with '9876543210' on input#userNumber
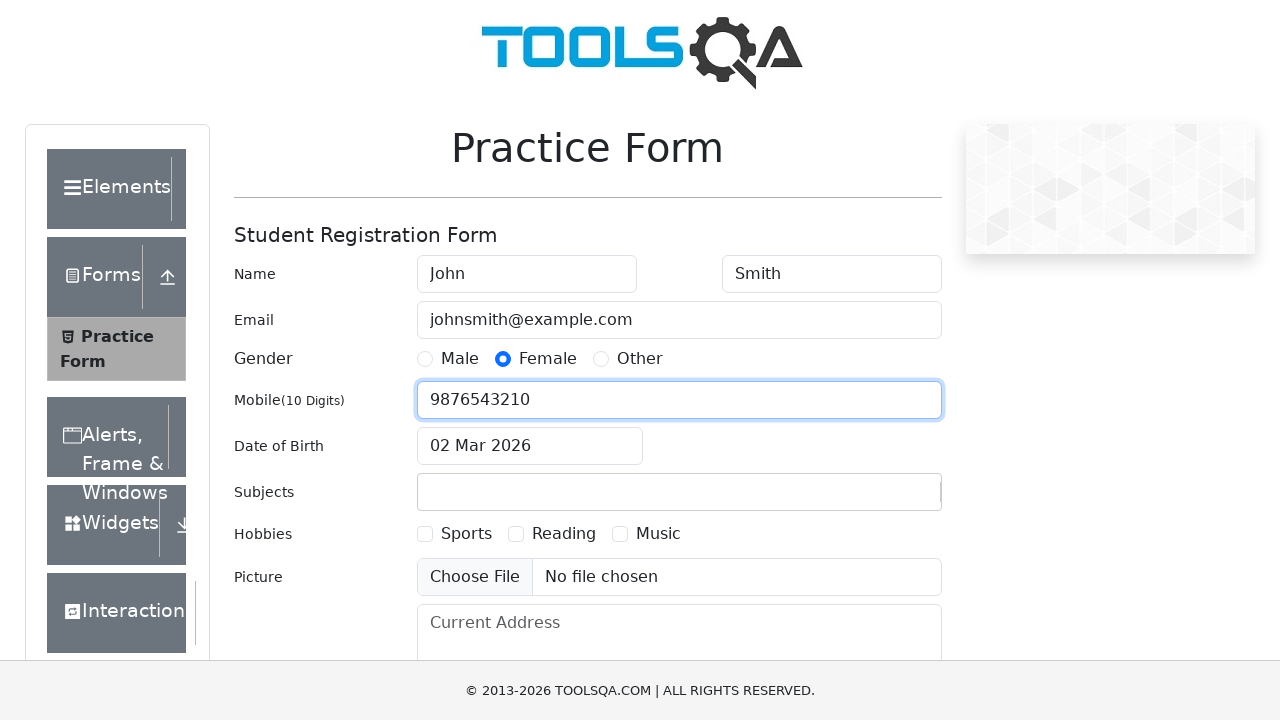

Opened date of birth picker at (530, 446) on input#dateOfBirthInput
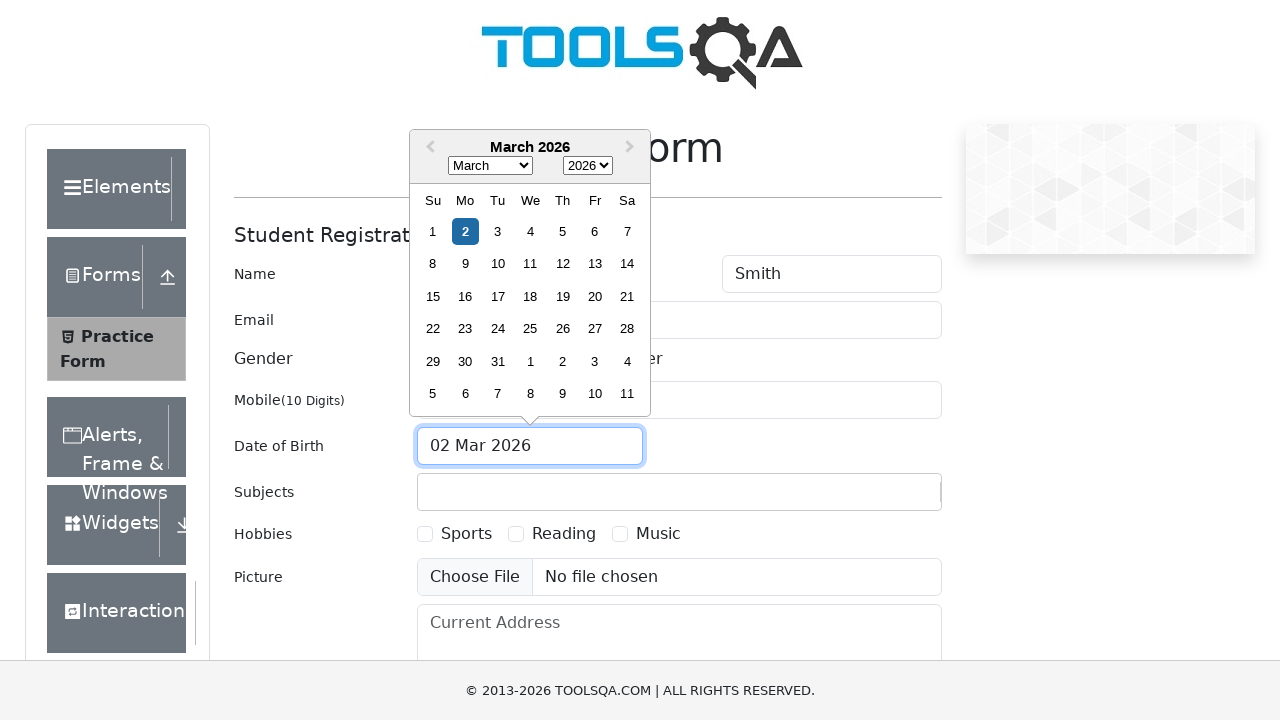

Selected year '2025' from date picker on .react-datepicker__year-select
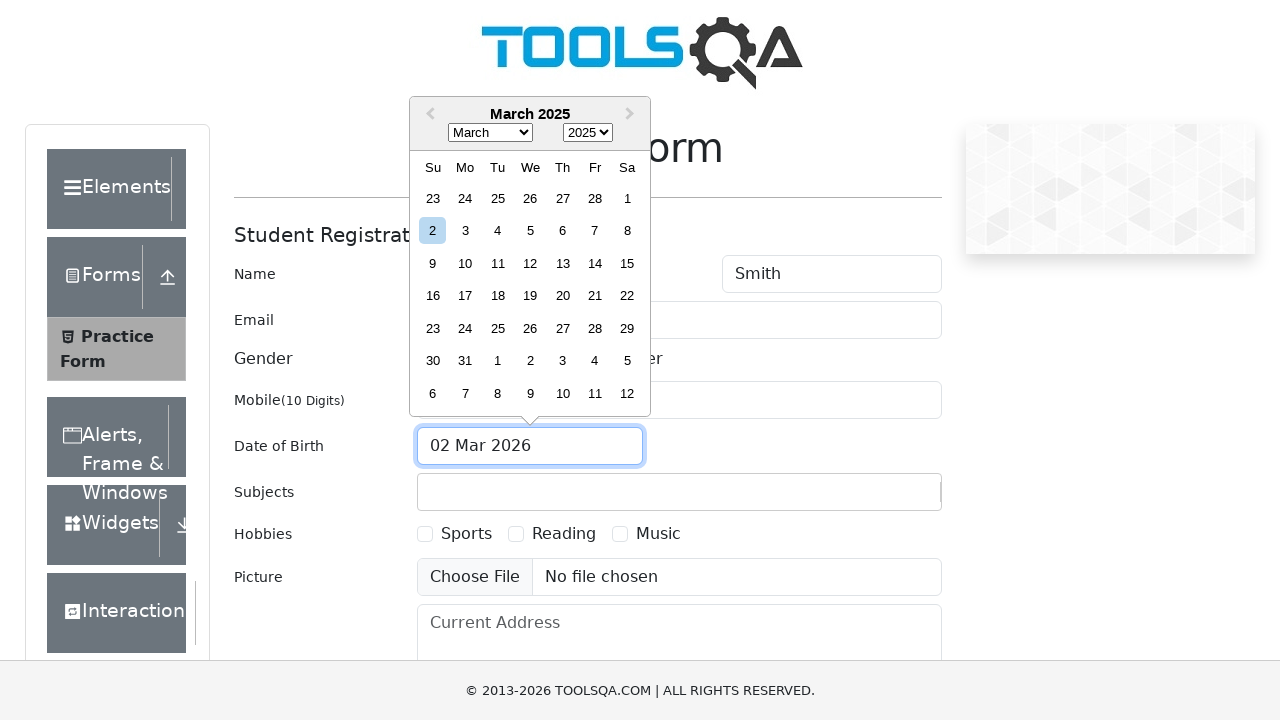

Selected month 'April' (index 3) from date picker on .react-datepicker__month-select
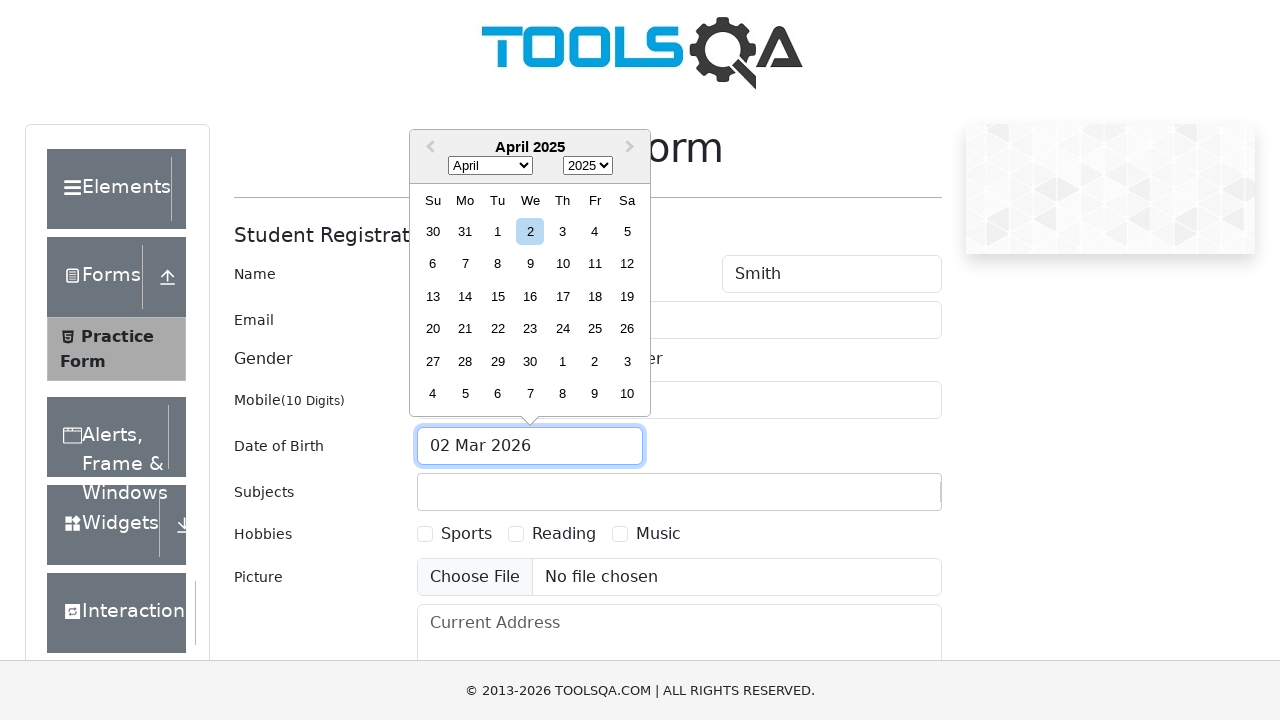

Selected 11th day from date picker at (595, 264) on .react-datepicker__day--011
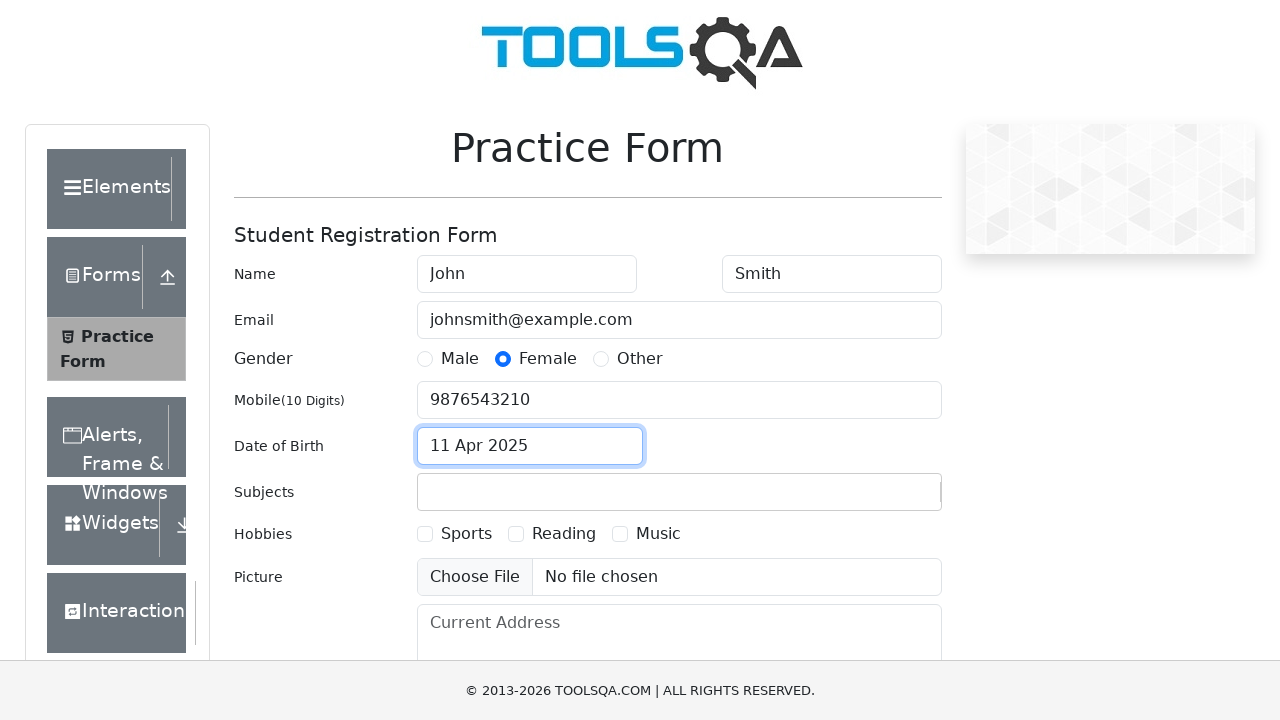

Filled subjects field with 'Computer Science' on input#subjectsInput
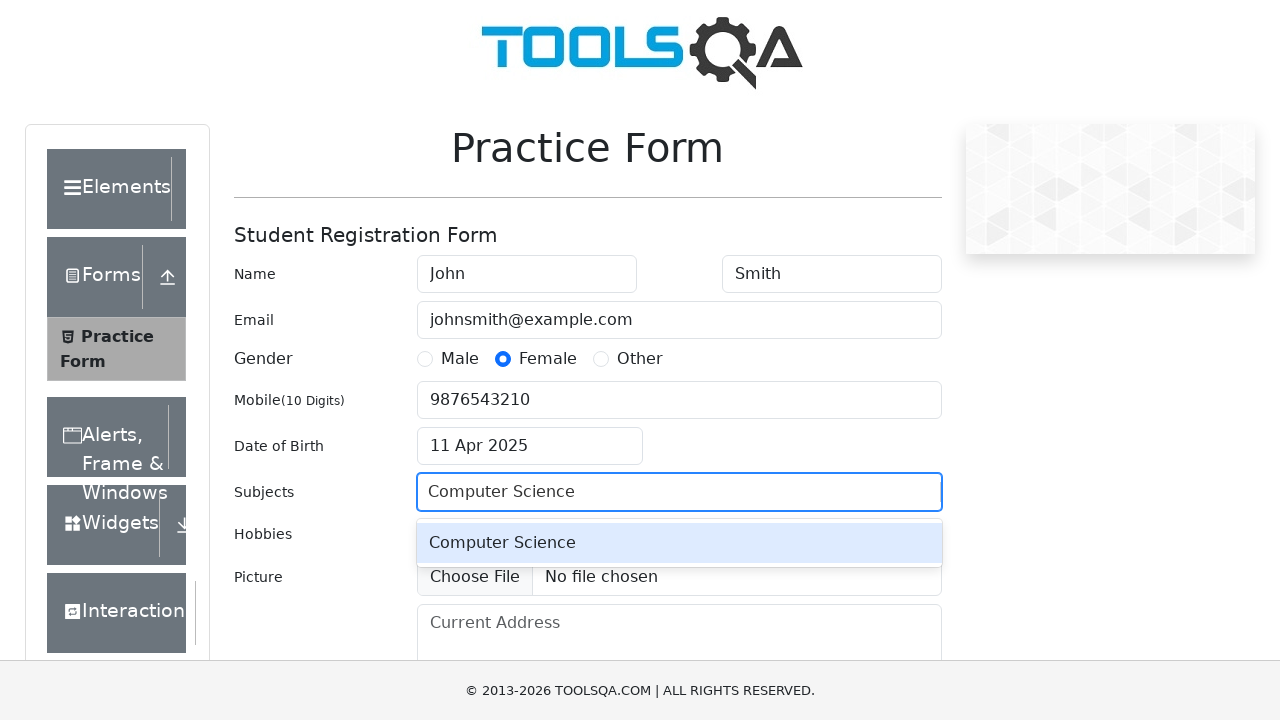

Pressed Tab key to confirm subject selection
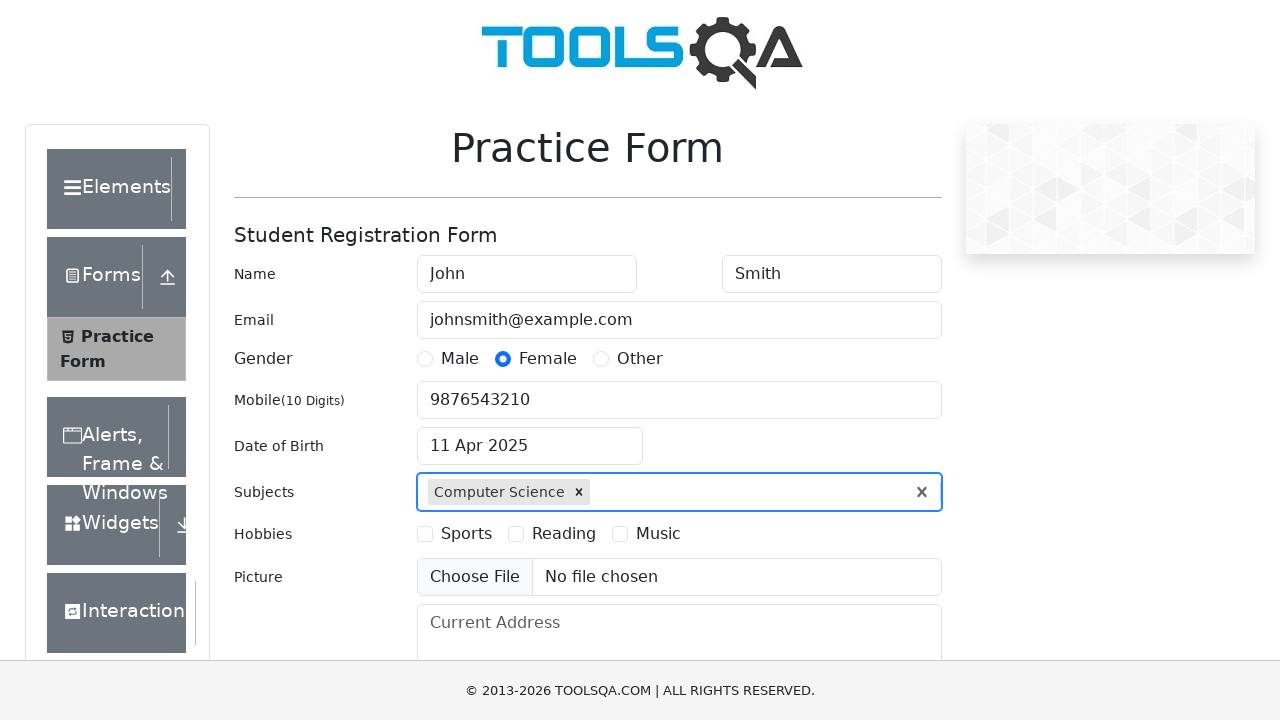

Selected 'Reading' hobby checkbox at (564, 534) on label:text('Reading')
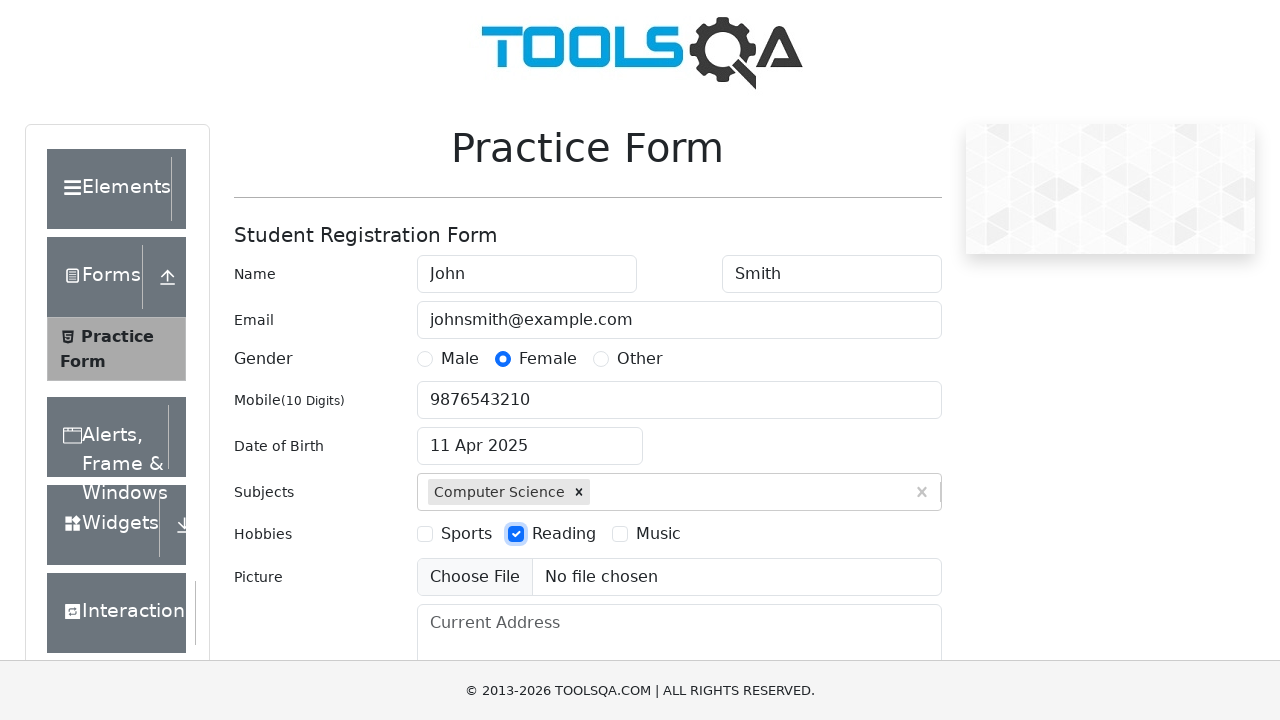

Clicked Submit button to submit the practice form at (885, 499) on button:text('Submit')
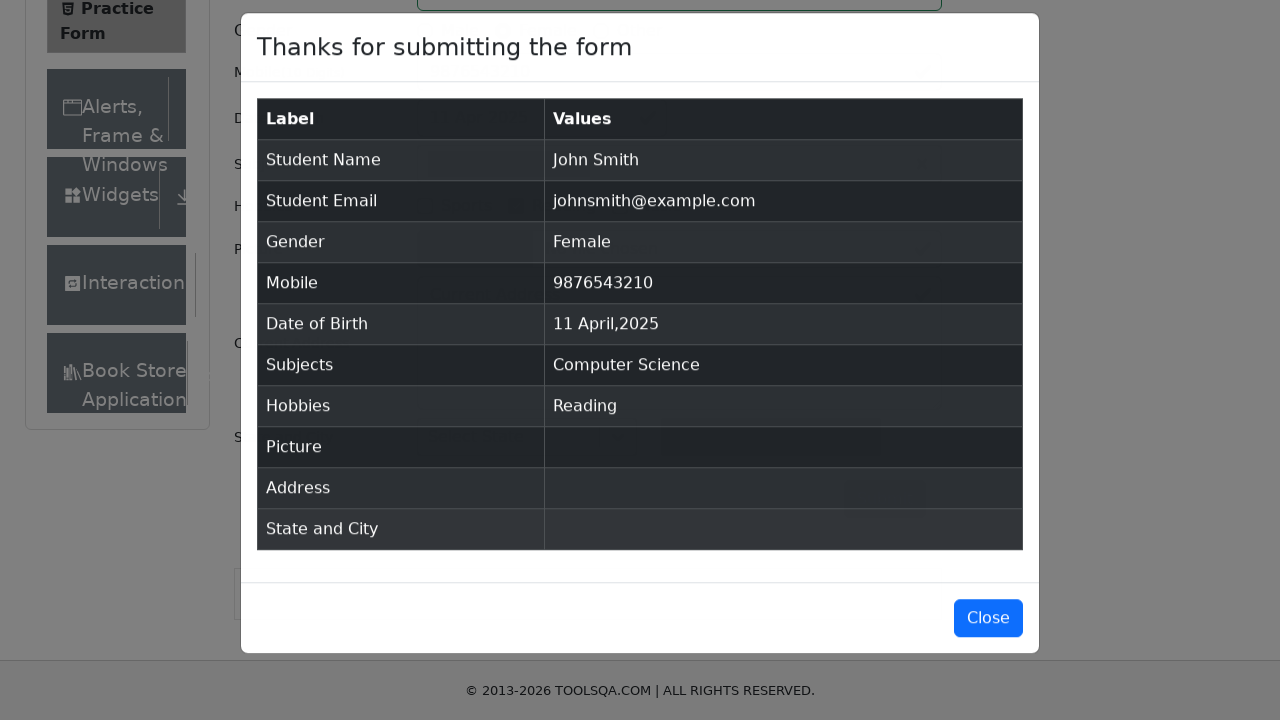

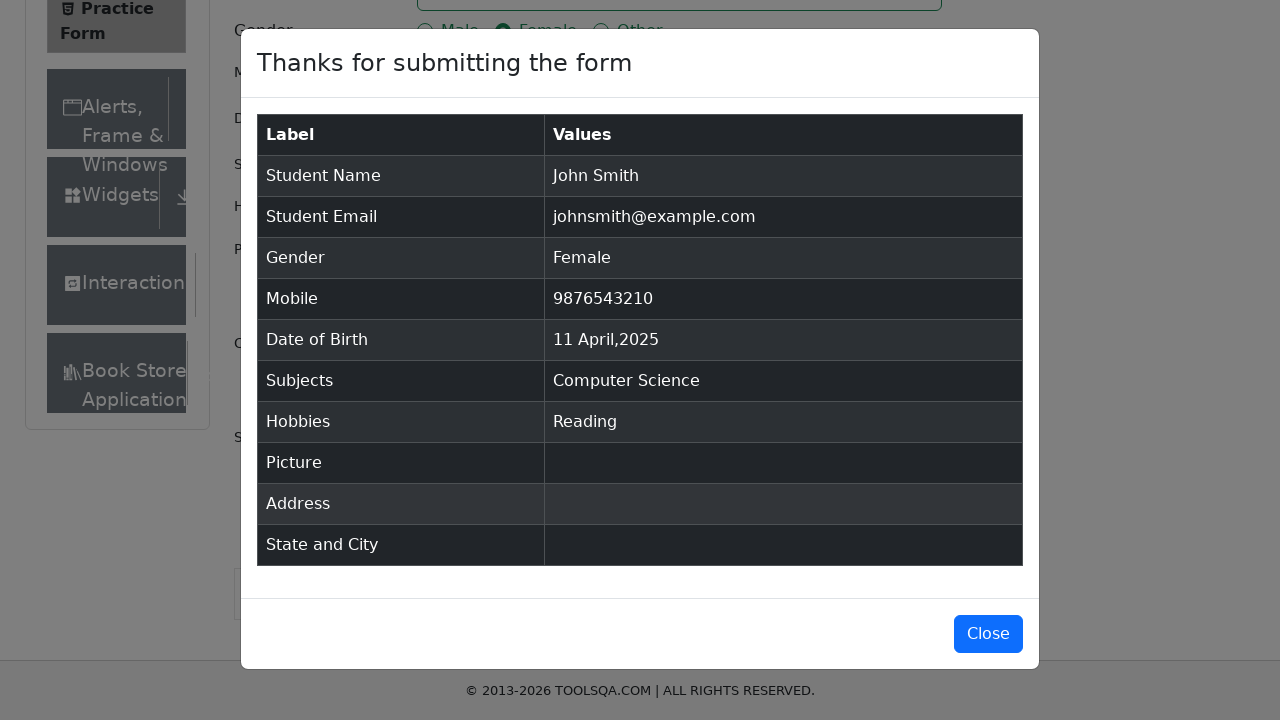